Tests a verification button by clicking it and asserting that a success message appears

Starting URL: https://erikdark.github.io/QA_autotests_14/

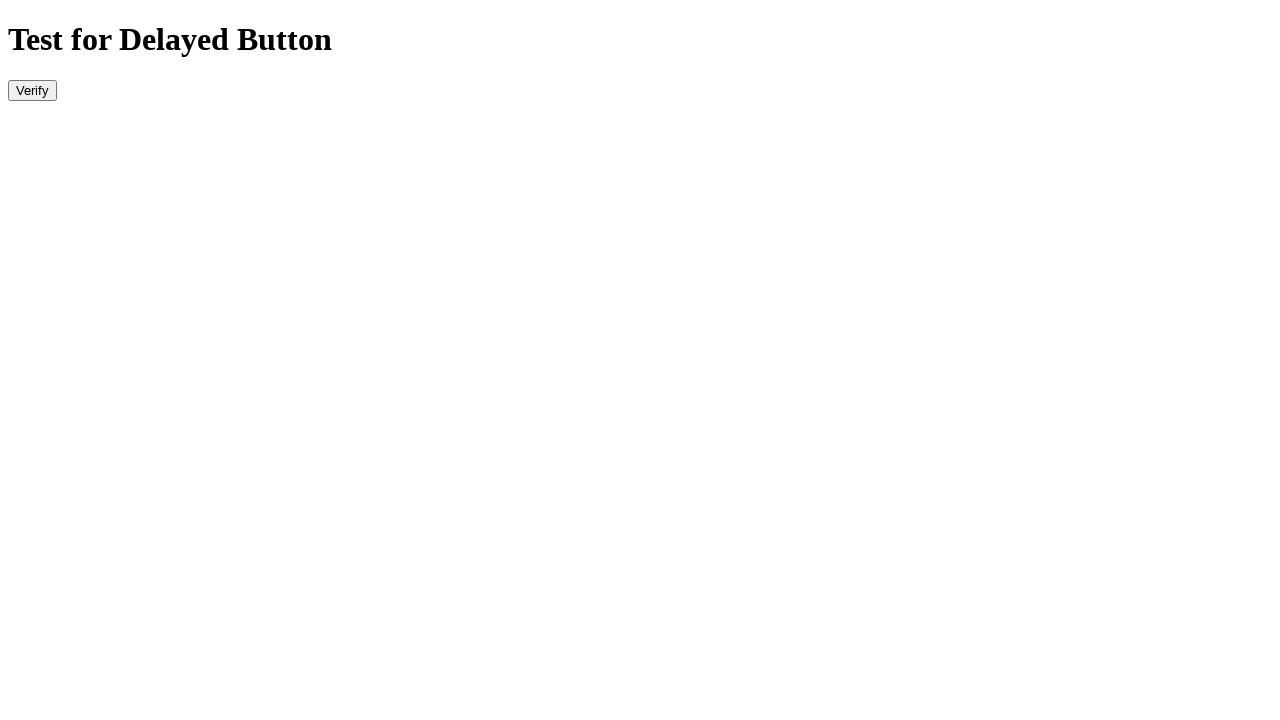

Clicked the verify button at (32, 90) on #verify
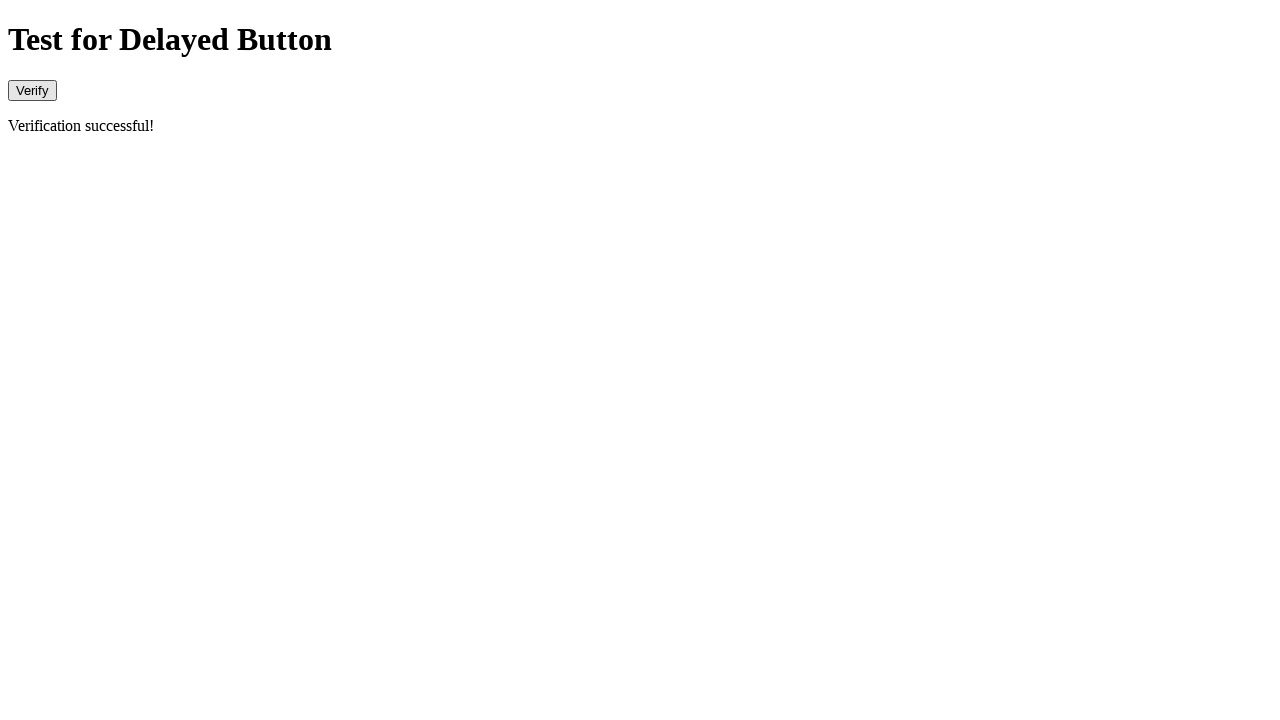

Success message element appeared
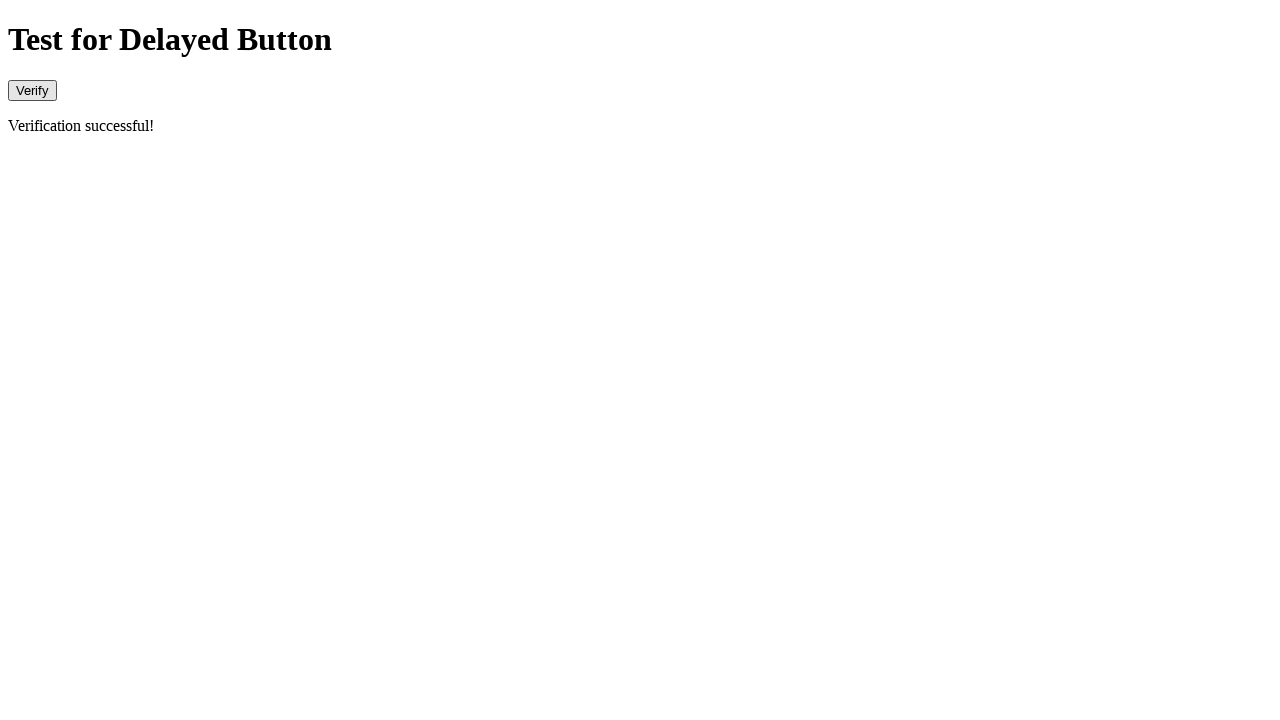

Located the success message element
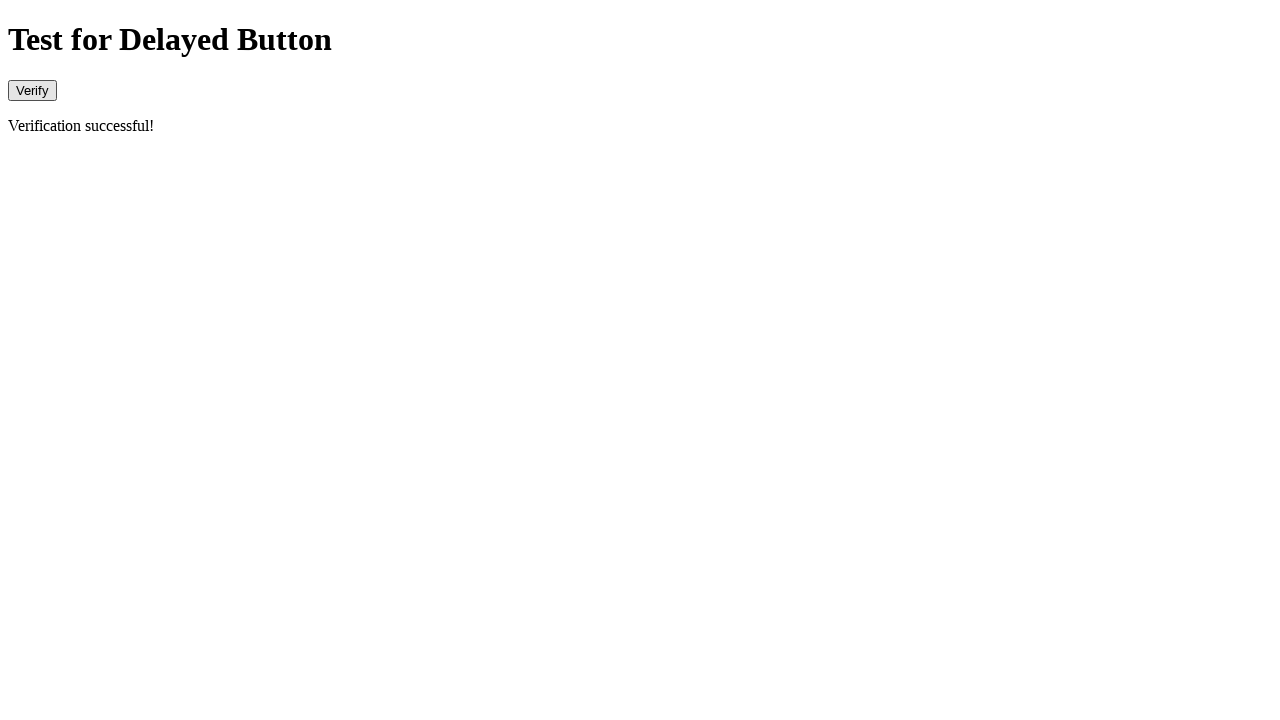

Verified that success message contains 'Verification successful!'
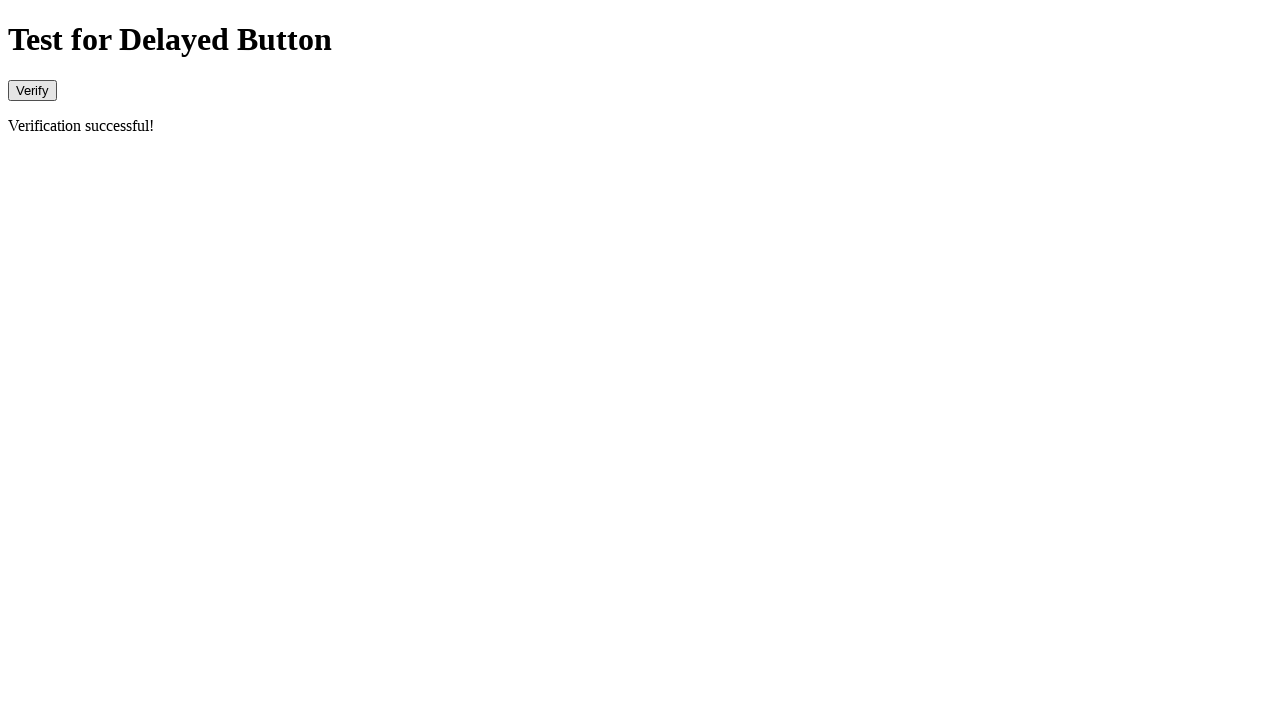

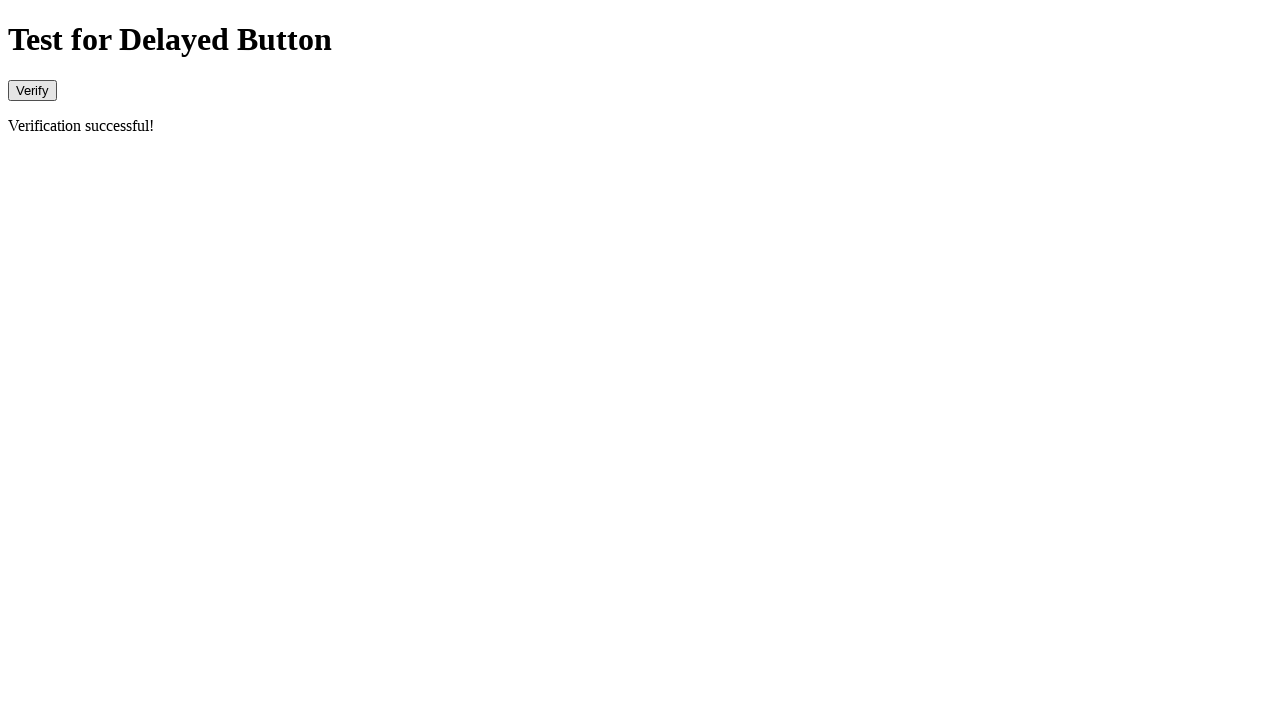